Tests that clicking Clear completed removes completed items from the list.

Starting URL: https://demo.playwright.dev/todomvc

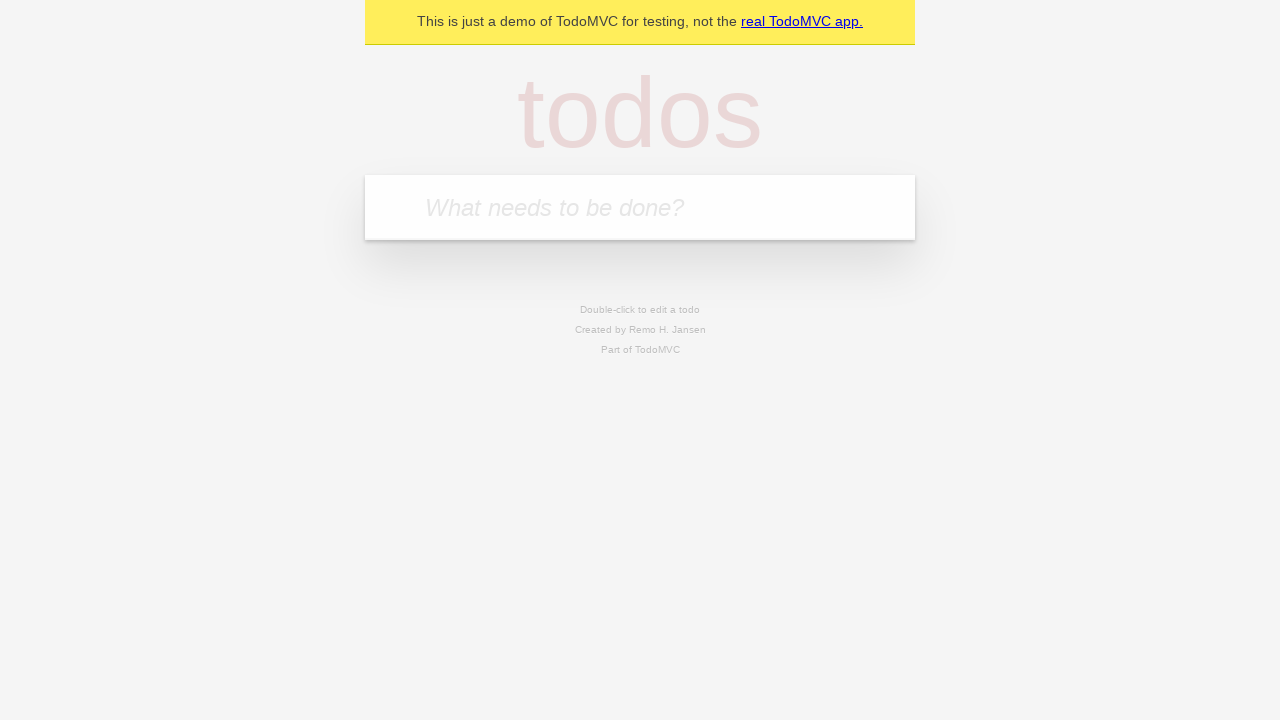

Filled todo input with 'buy some cheese' on internal:attr=[placeholder="What needs to be done?"i]
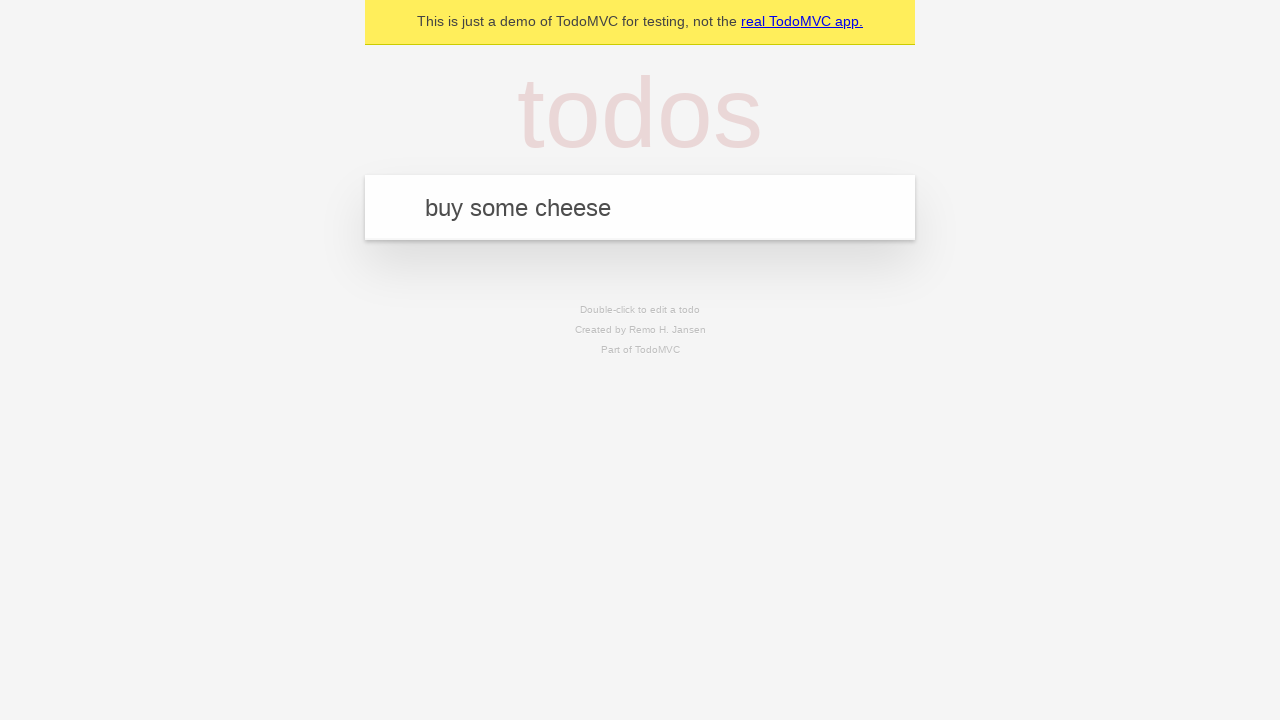

Pressed Enter to add first todo item on internal:attr=[placeholder="What needs to be done?"i]
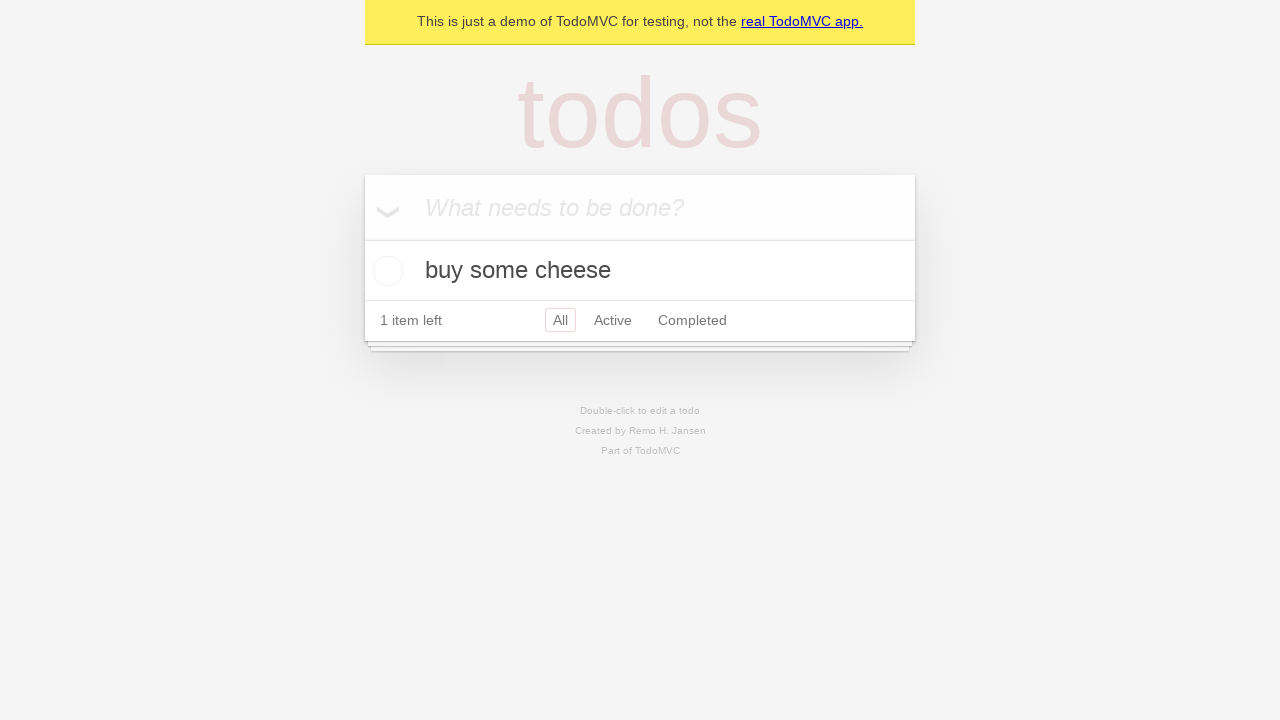

Filled todo input with 'feed the cat' on internal:attr=[placeholder="What needs to be done?"i]
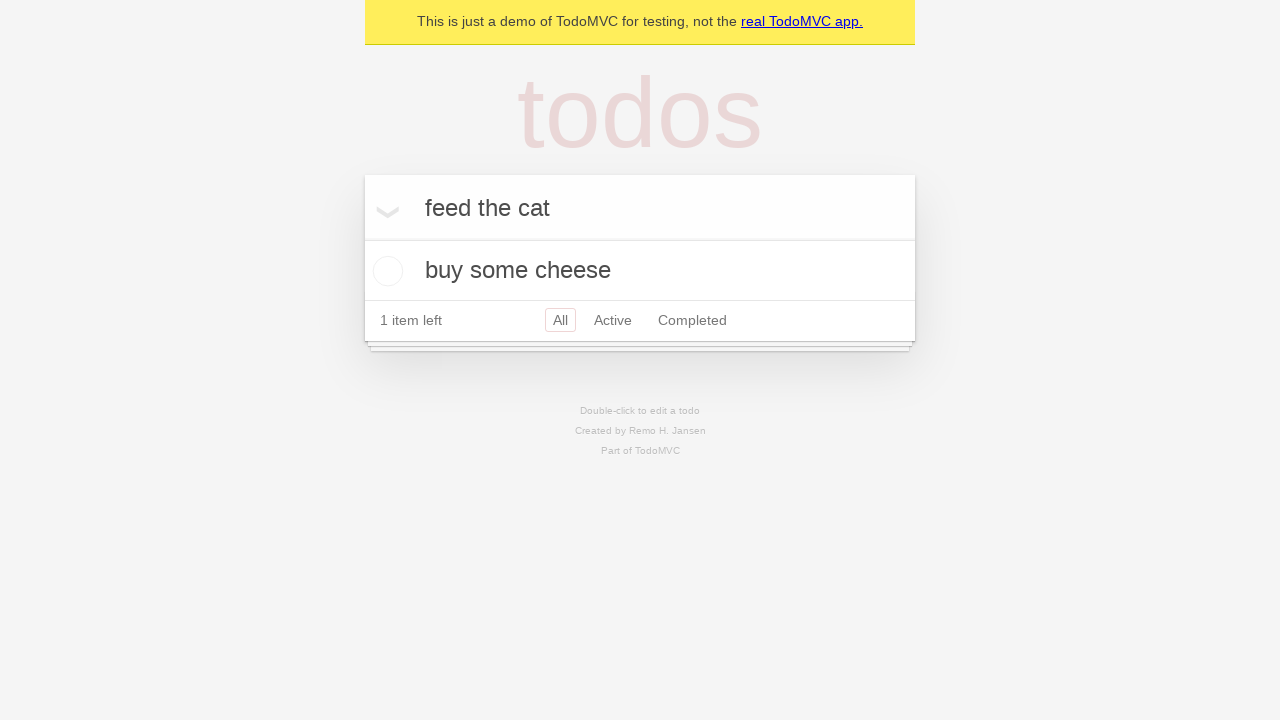

Pressed Enter to add second todo item on internal:attr=[placeholder="What needs to be done?"i]
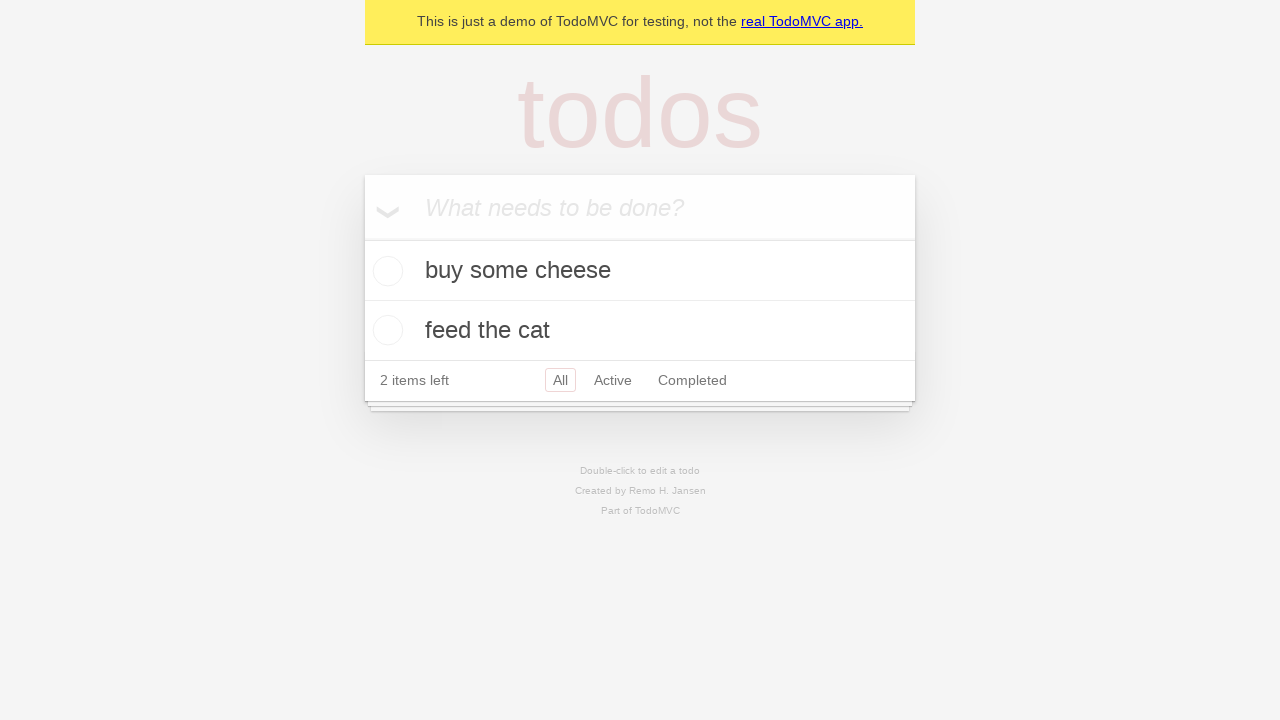

Filled todo input with 'book a doctors appointment' on internal:attr=[placeholder="What needs to be done?"i]
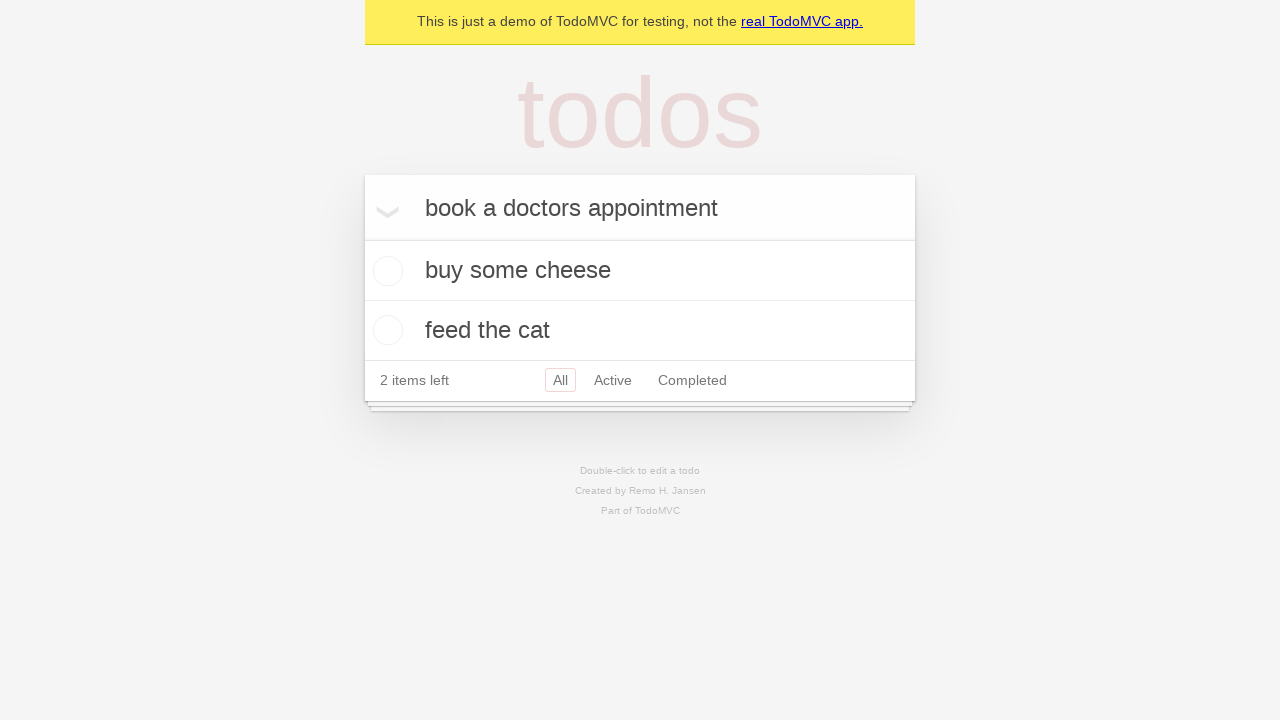

Pressed Enter to add third todo item on internal:attr=[placeholder="What needs to be done?"i]
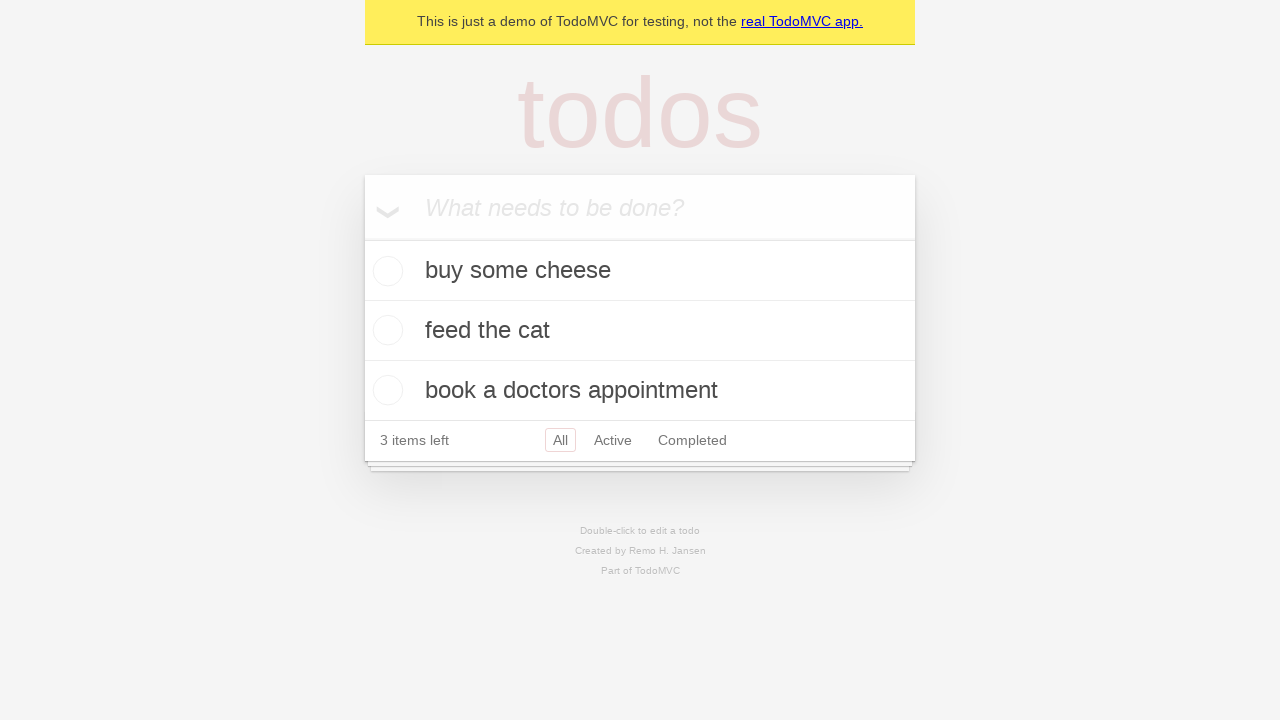

All three todo items loaded and visible
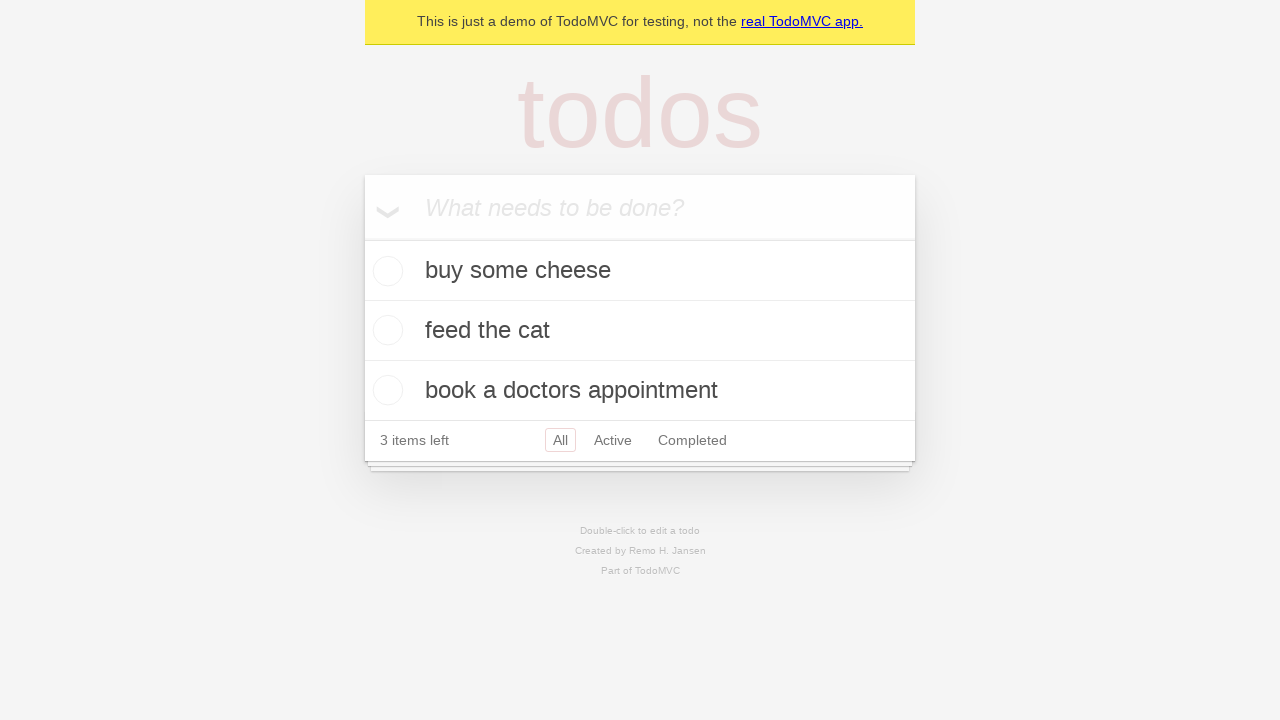

Checked the second todo item (feed the cat) at (385, 330) on internal:testid=[data-testid="todo-item"s] >> nth=1 >> internal:role=checkbox
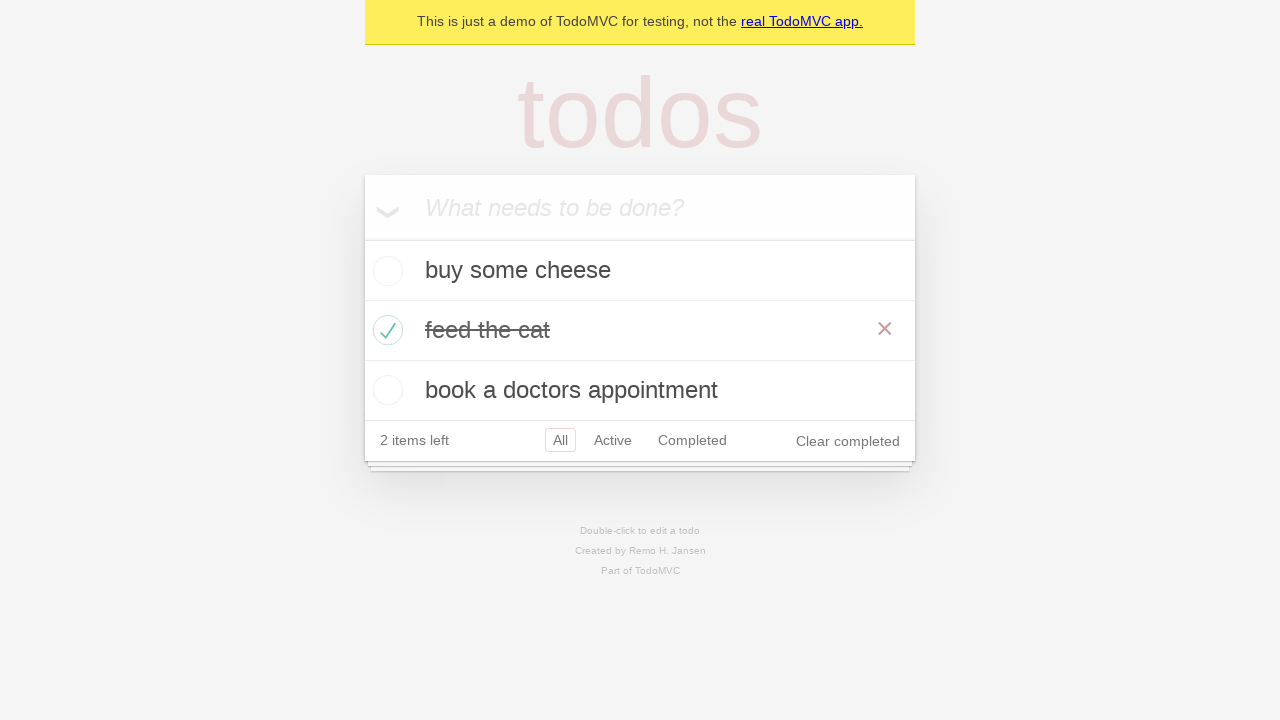

Clicked 'Clear completed' button to remove completed items at (848, 441) on internal:role=button[name="Clear completed"i]
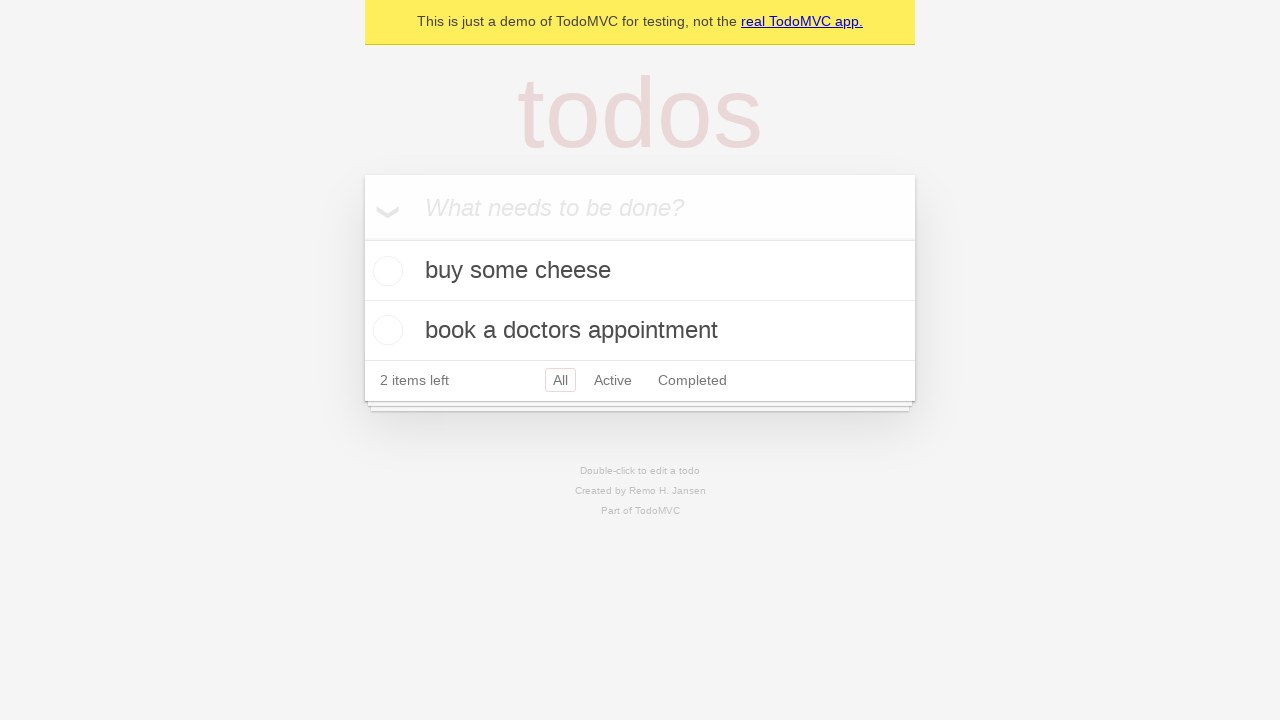

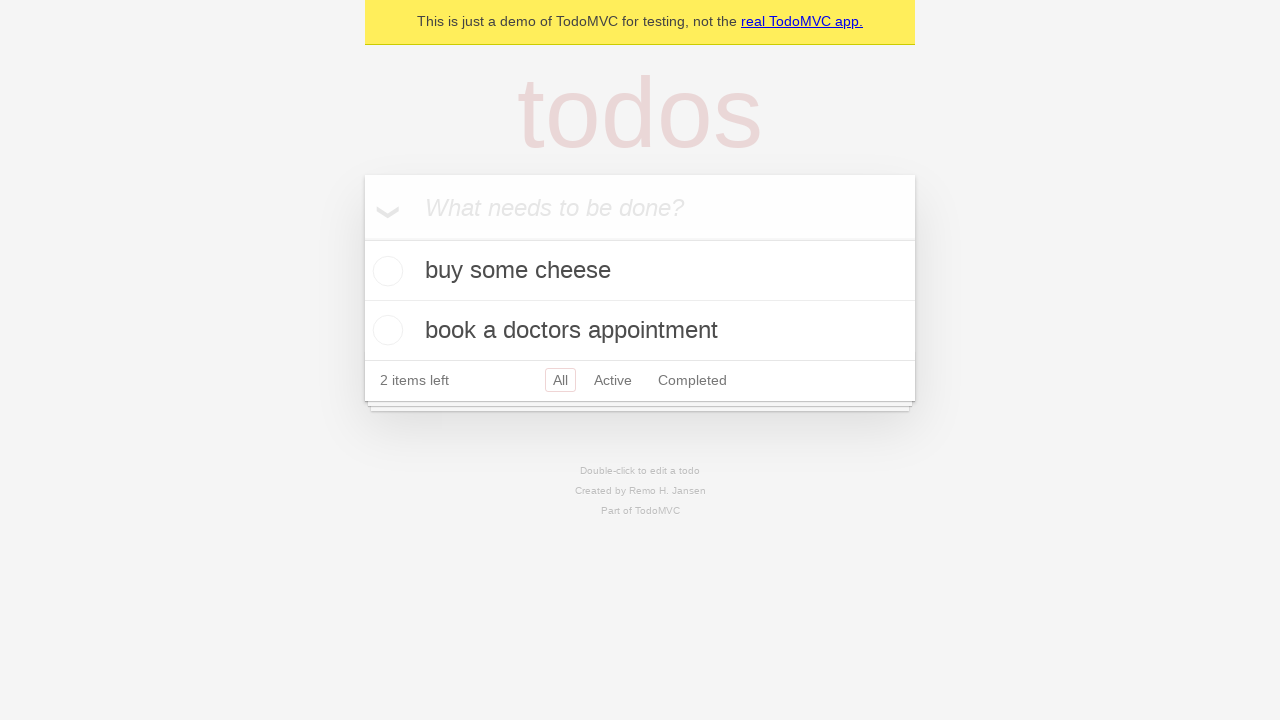